Tests drag and drop functionality on jQuery UI demo page by dragging an element into a droppable area

Starting URL: https://jqueryui.com/

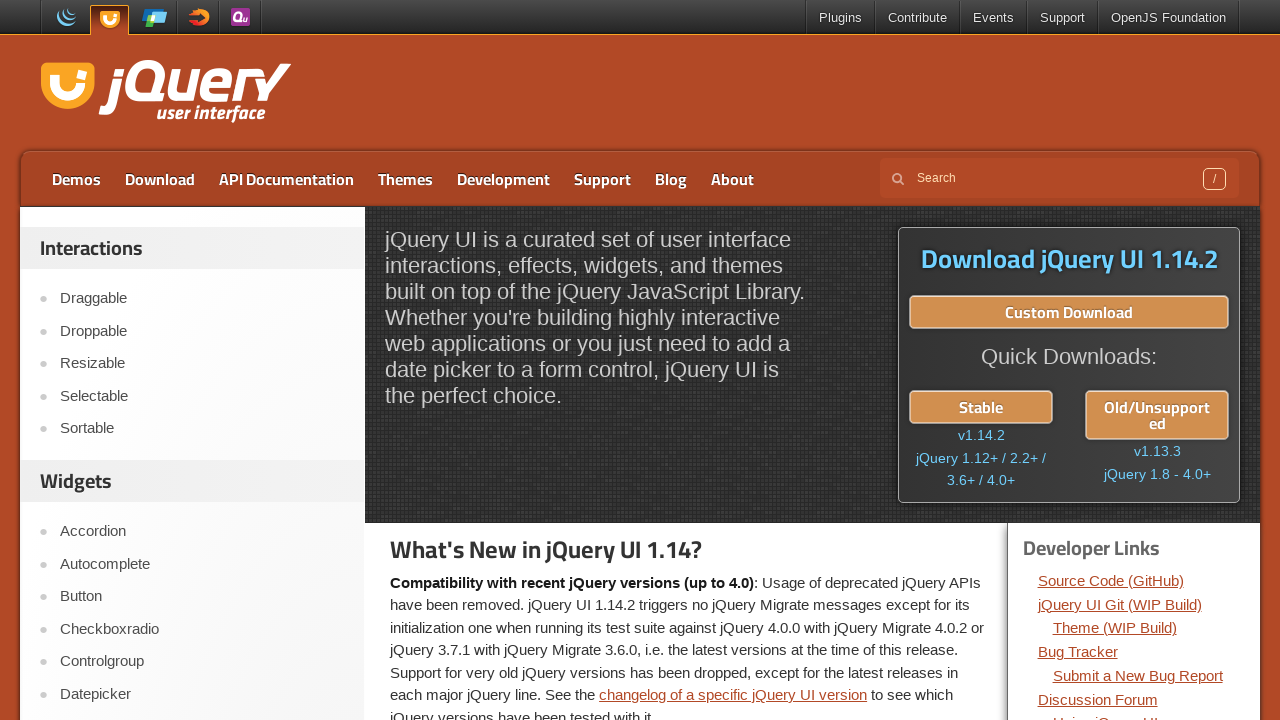

Clicked on the Droppable link at (202, 331) on a:has-text('Drop')
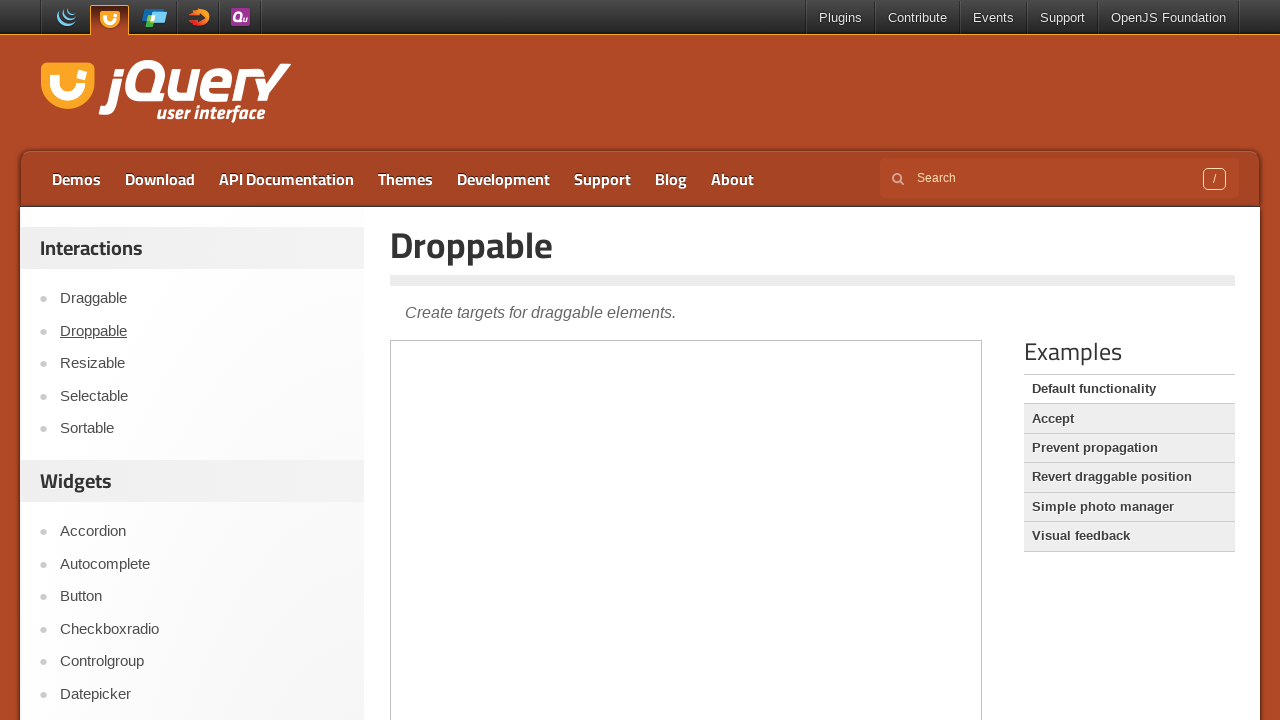

Located the iframe containing the drag and drop demo
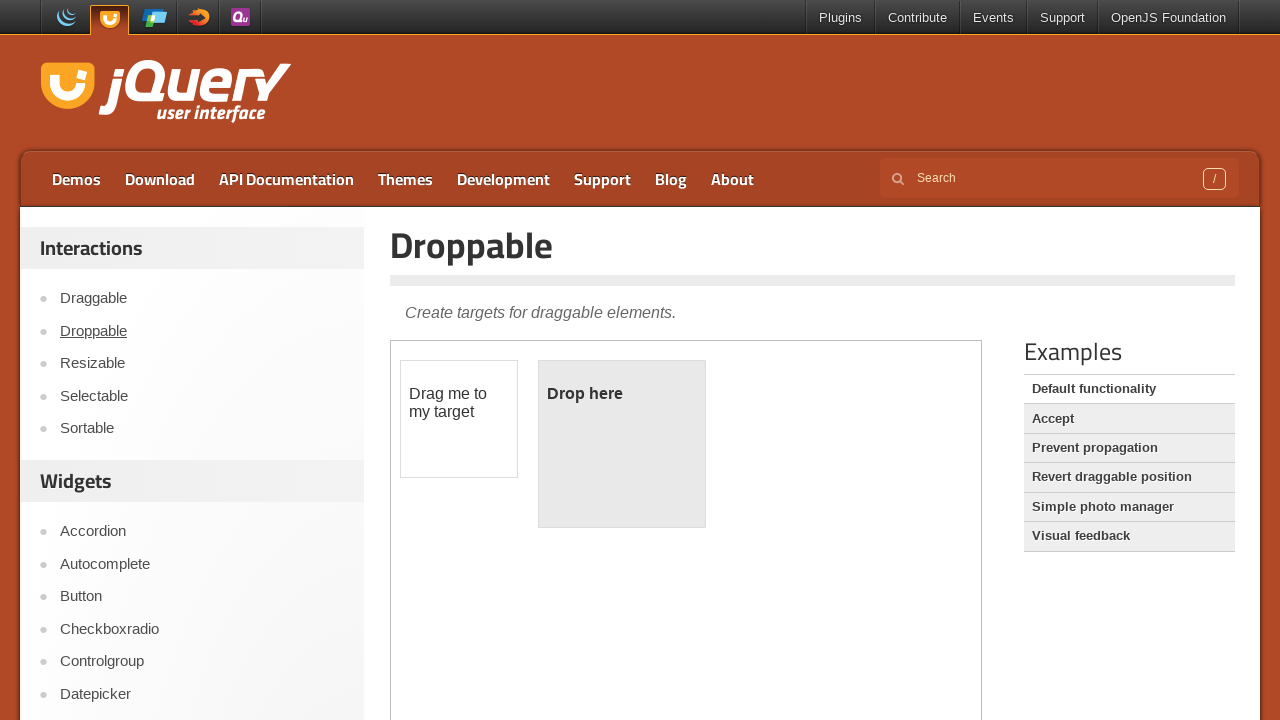

Located the draggable element
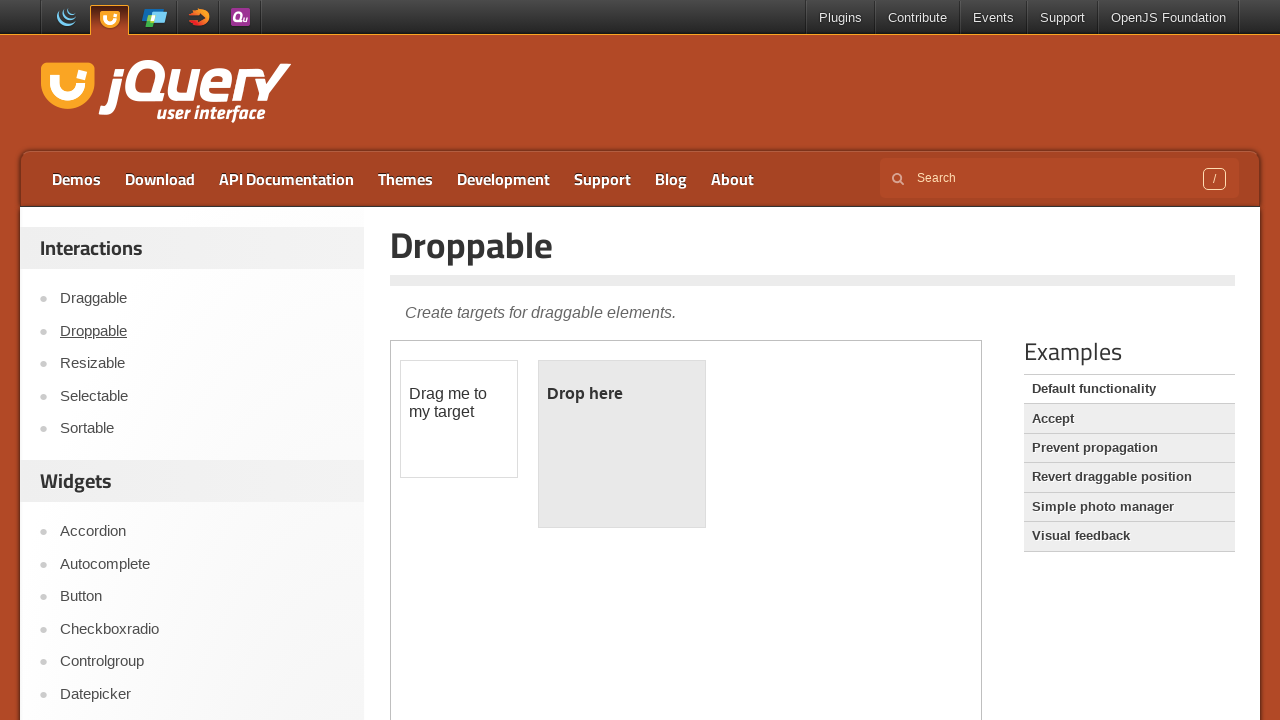

Located the droppable element
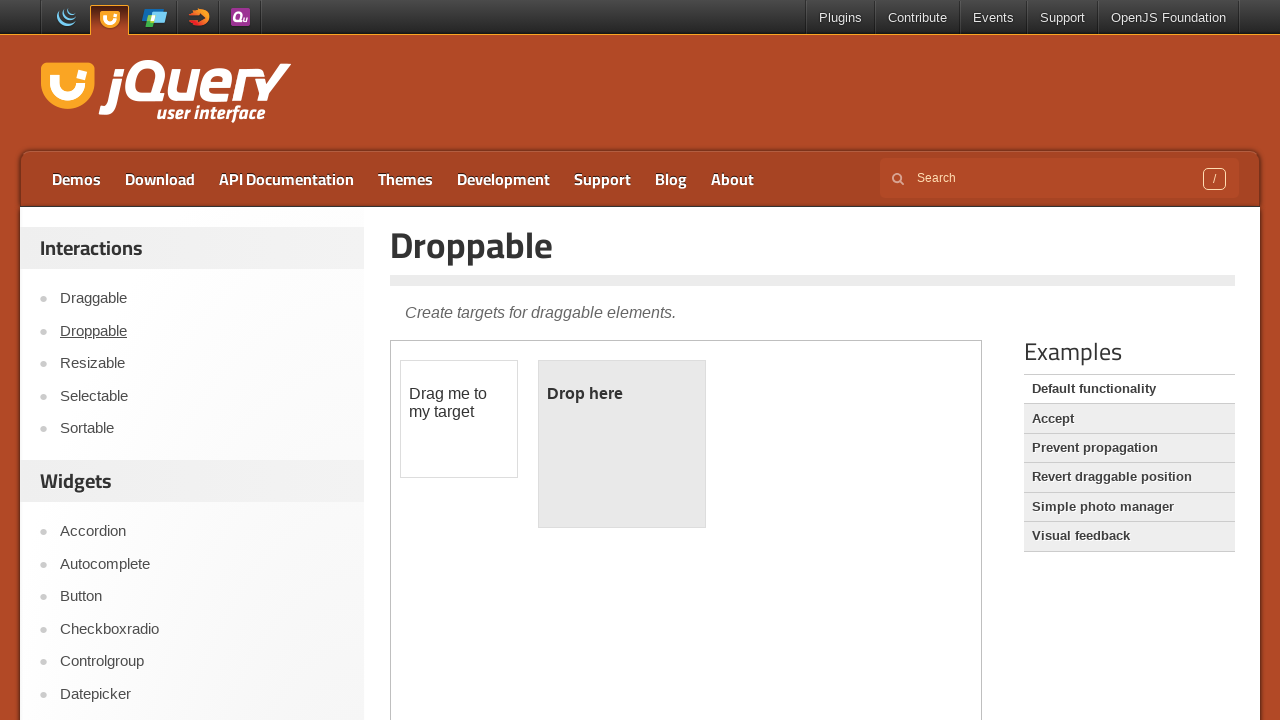

Dragged the draggable element into the droppable area at (622, 444)
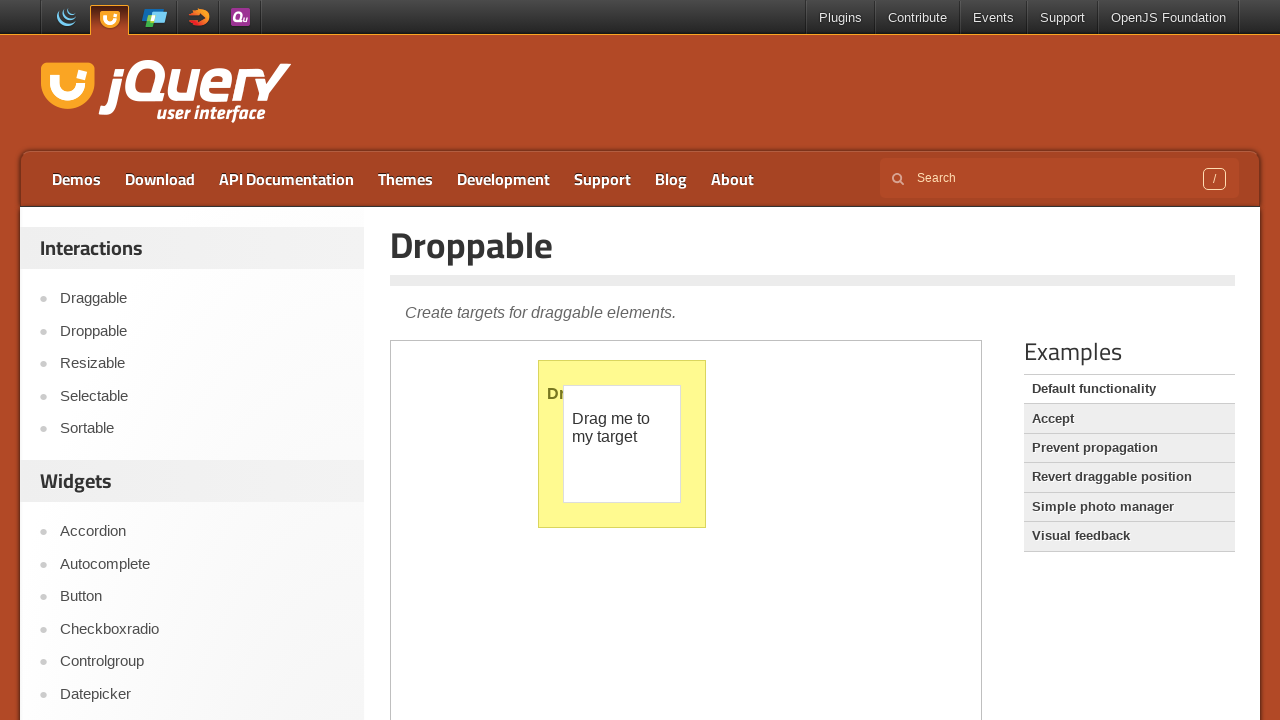

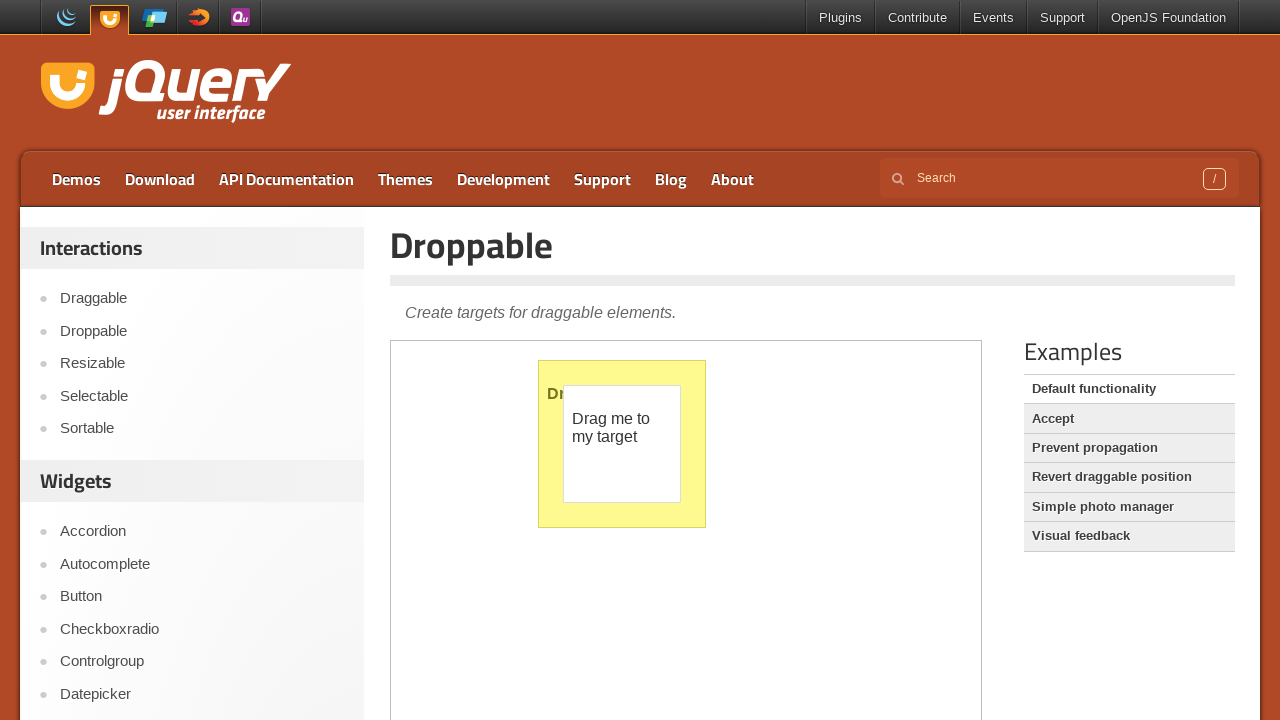